Tests tooltip functionality by hovering over an element inside an iframe and verifying the tooltip appears

Starting URL: https://jqueryui.com/tooltip/

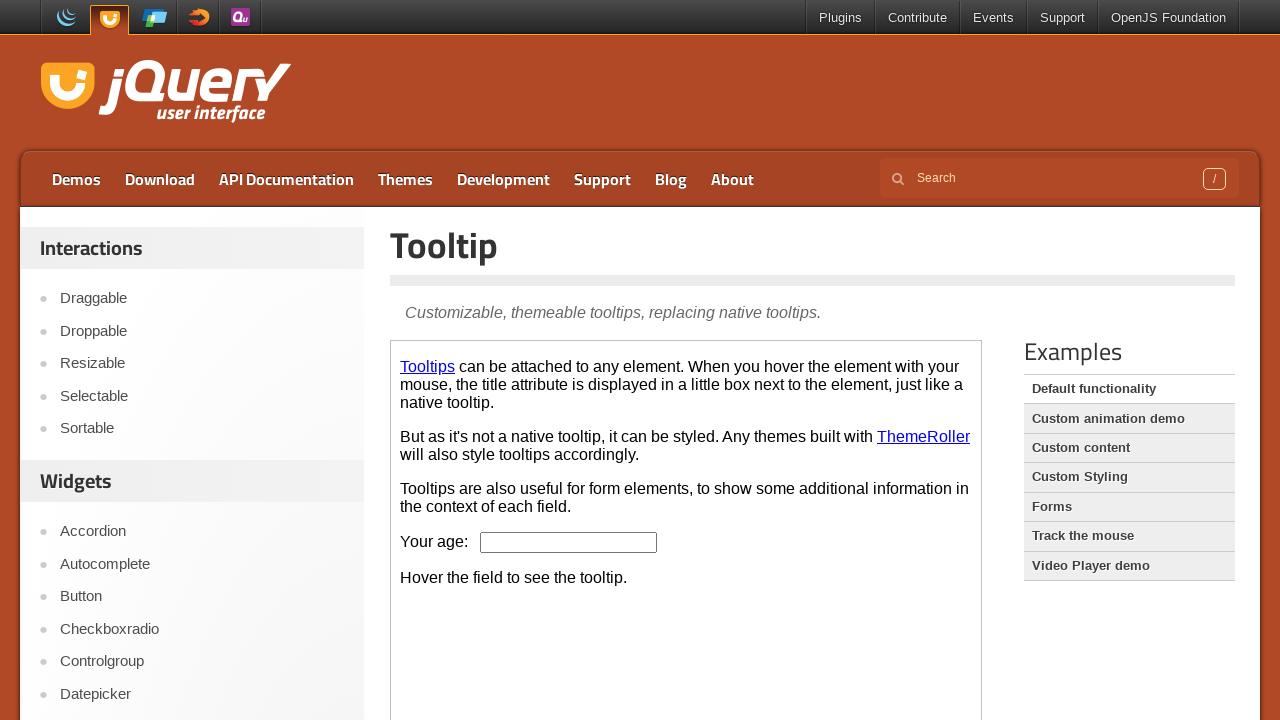

Waited for demo iframe to load
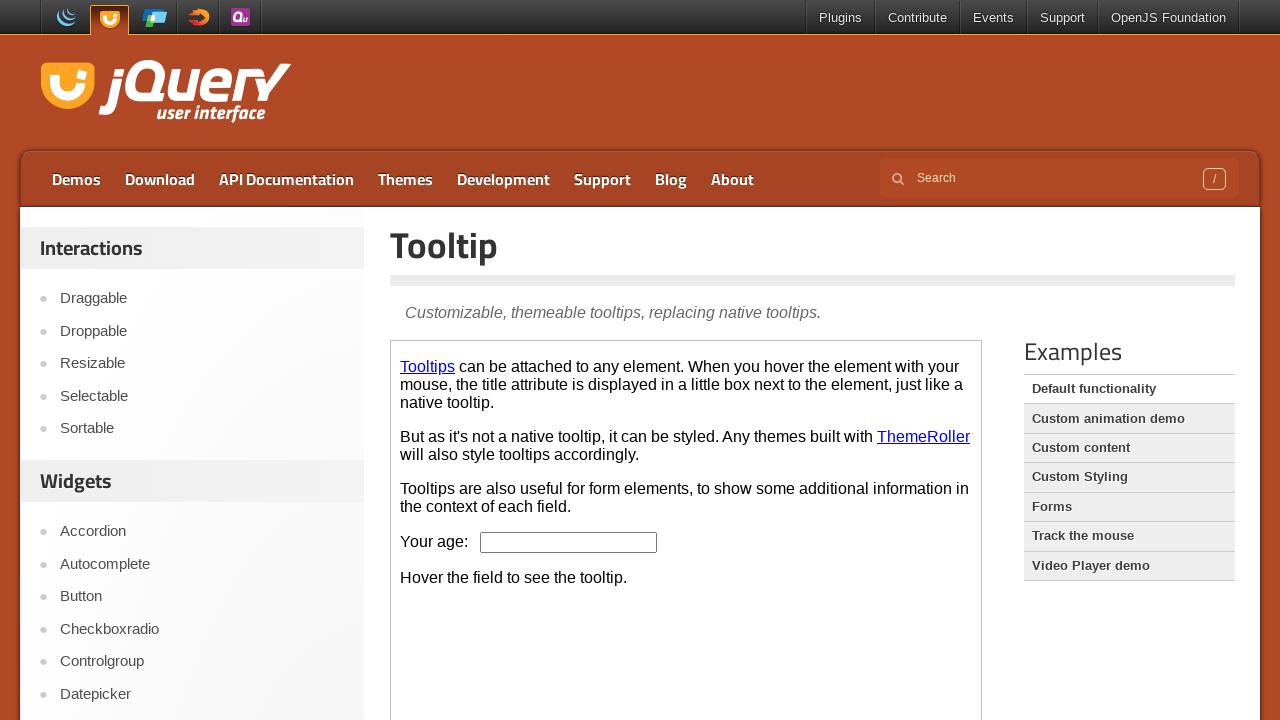

Located and accessed the demo iframe
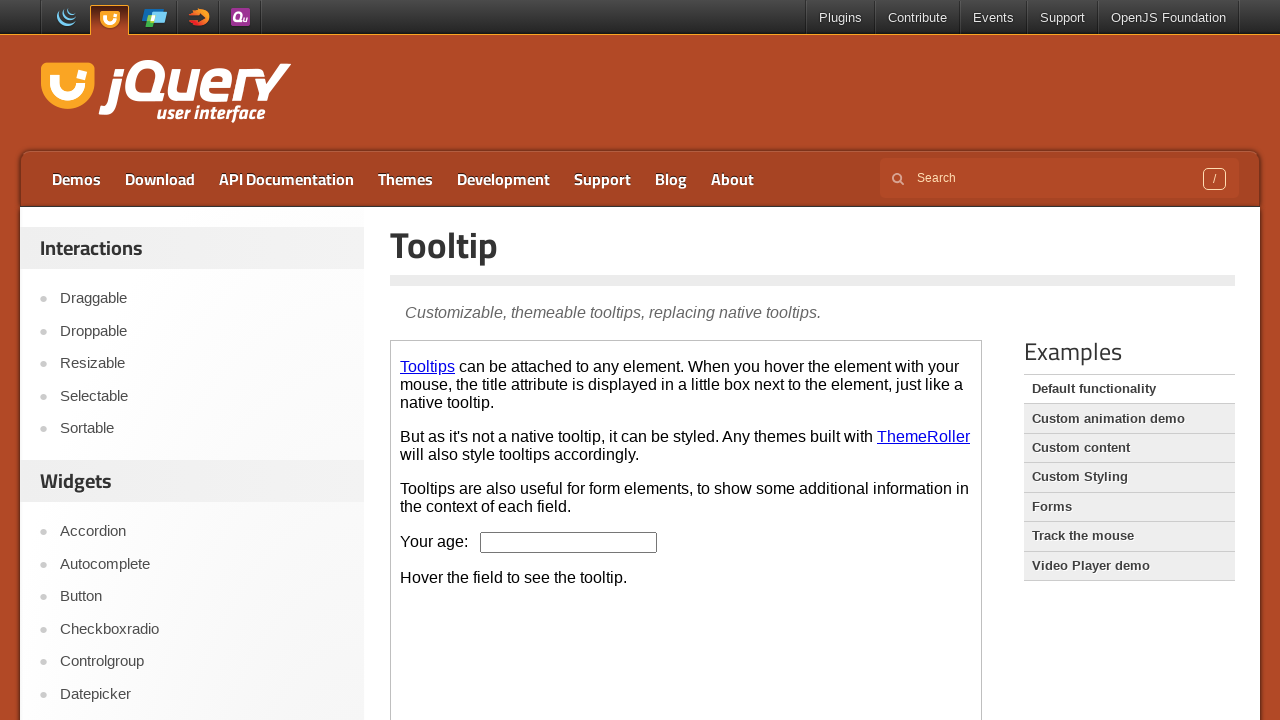

Hovered over the age input element to trigger tooltip at (569, 542) on .demo-frame >> internal:control=enter-frame >> #age
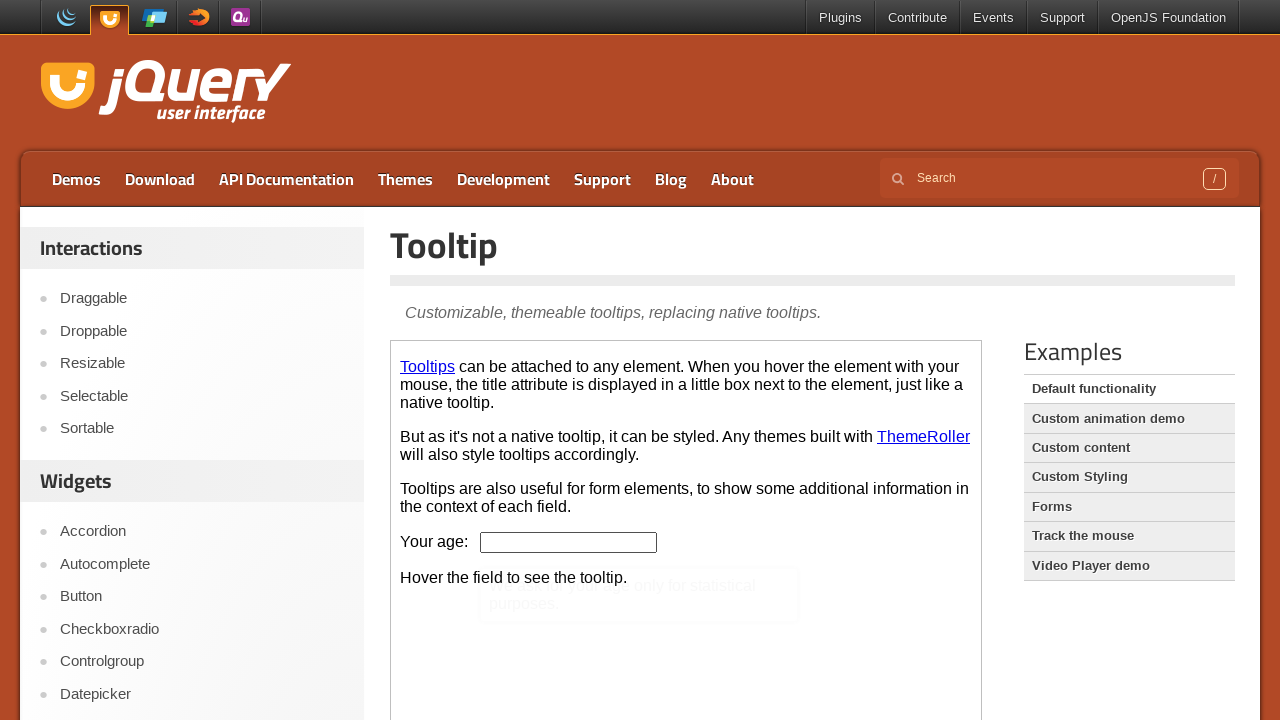

Verified tooltip appeared with expected content
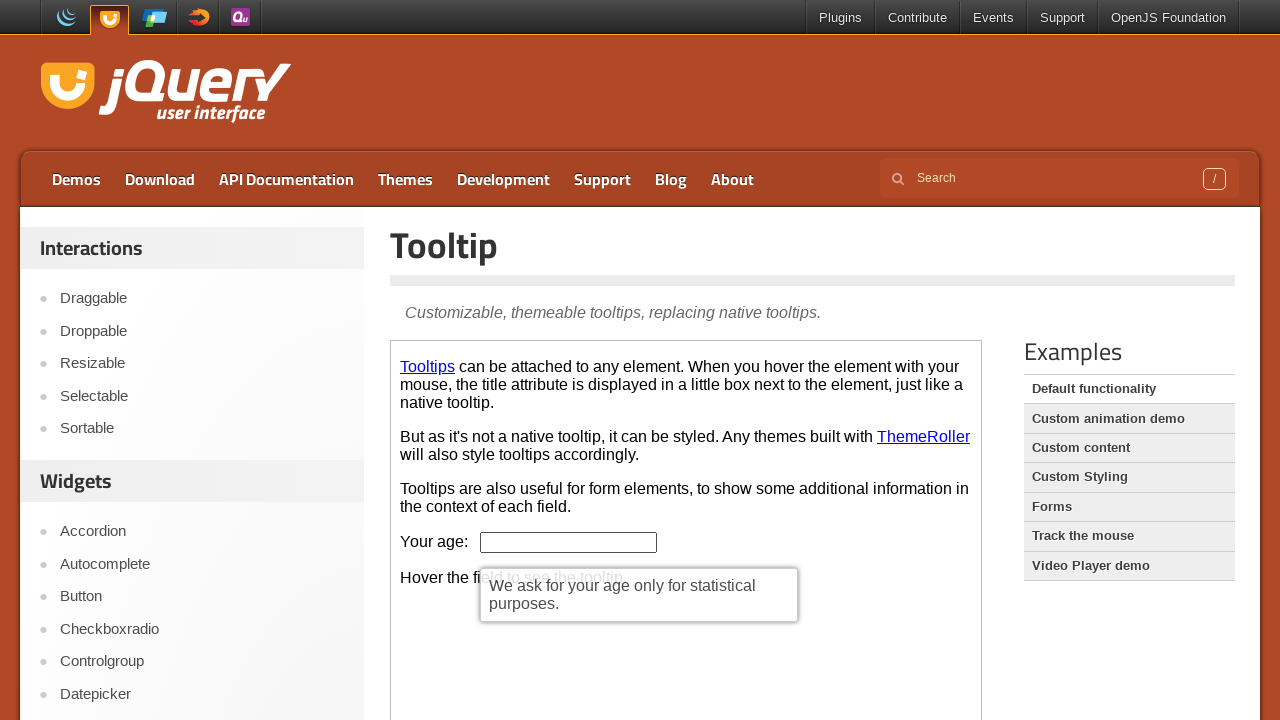

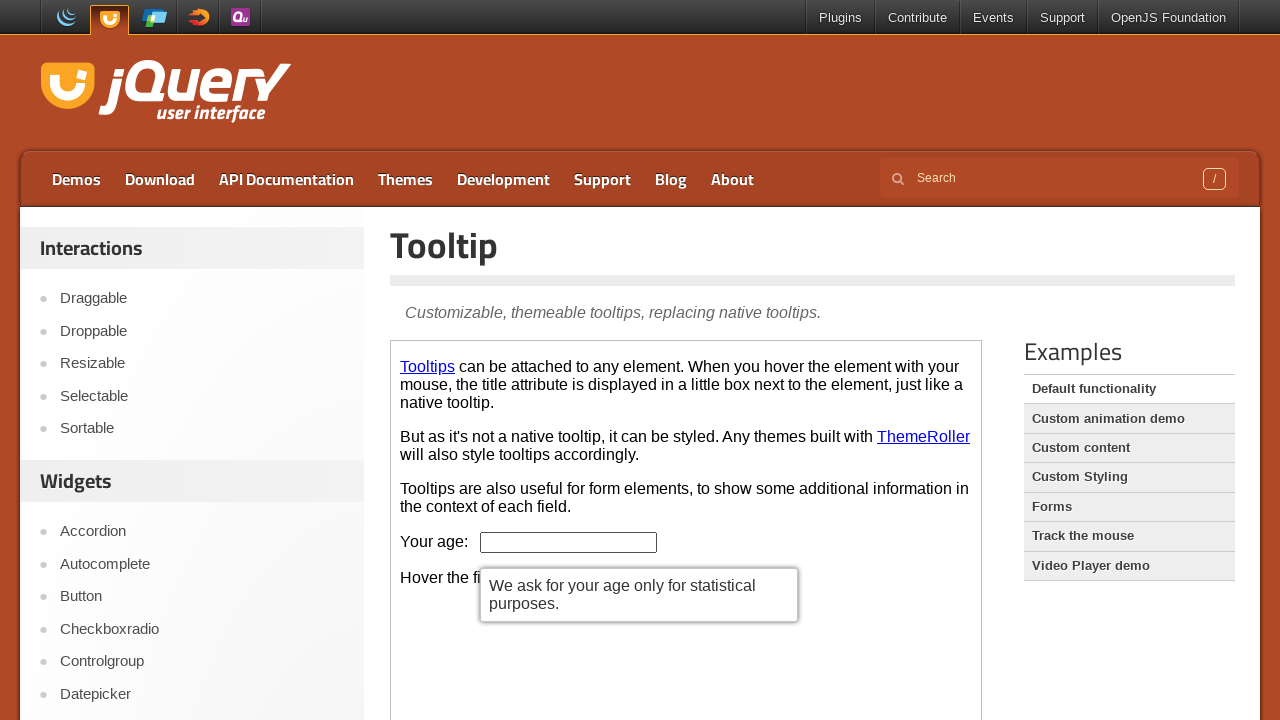